Tests that edits are cancelled when pressing Escape key

Starting URL: https://demo.playwright.dev/todomvc

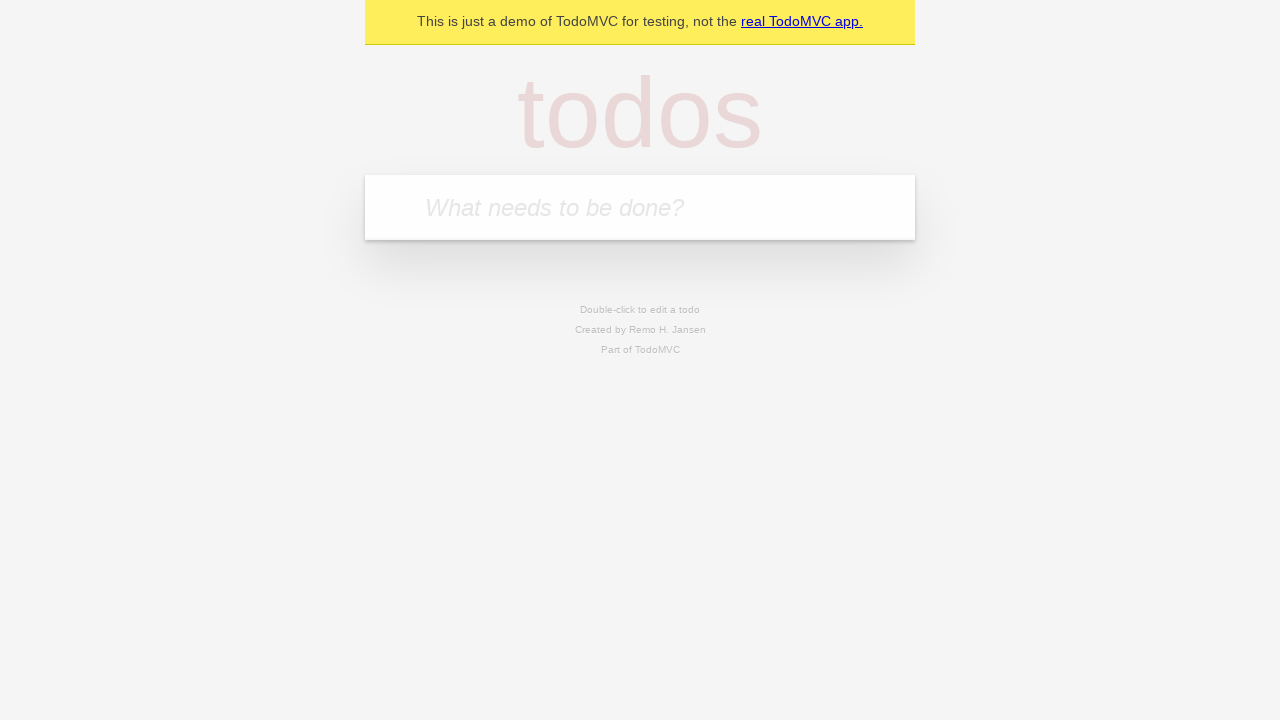

Filled todo input with 'buy some cheese' on internal:attr=[placeholder="What needs to be done?"i]
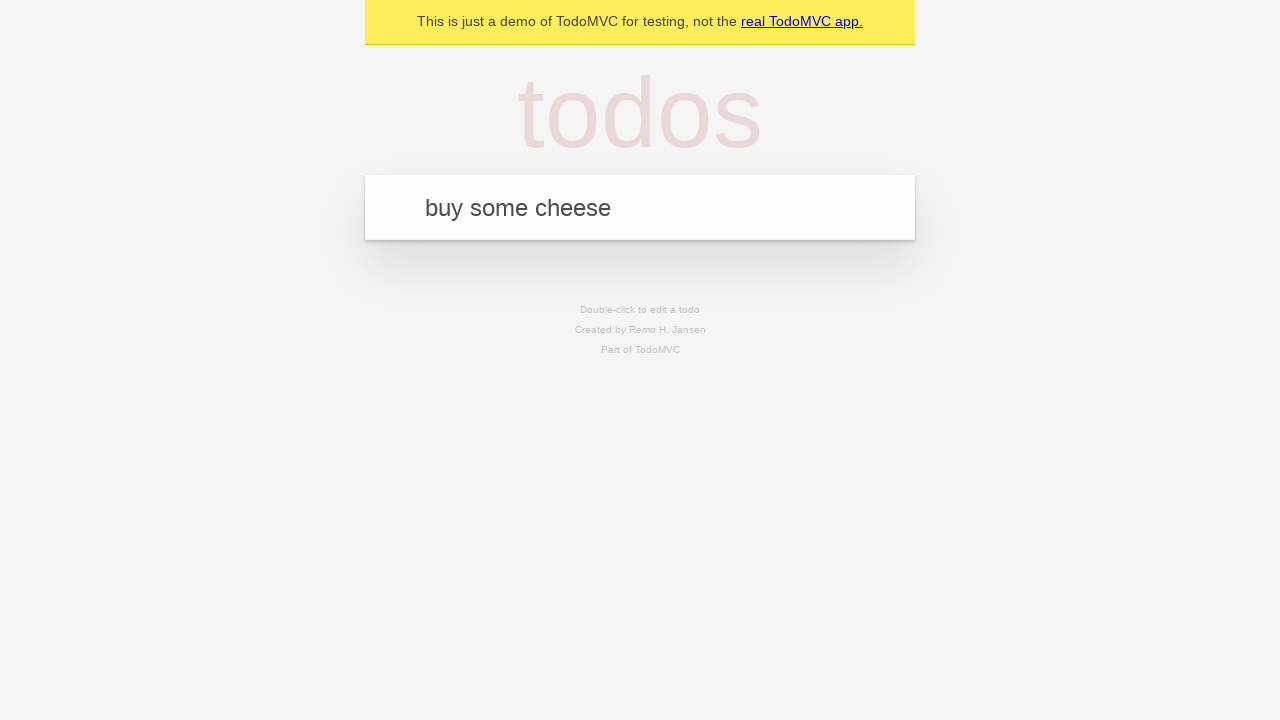

Pressed Enter to add first todo item on internal:attr=[placeholder="What needs to be done?"i]
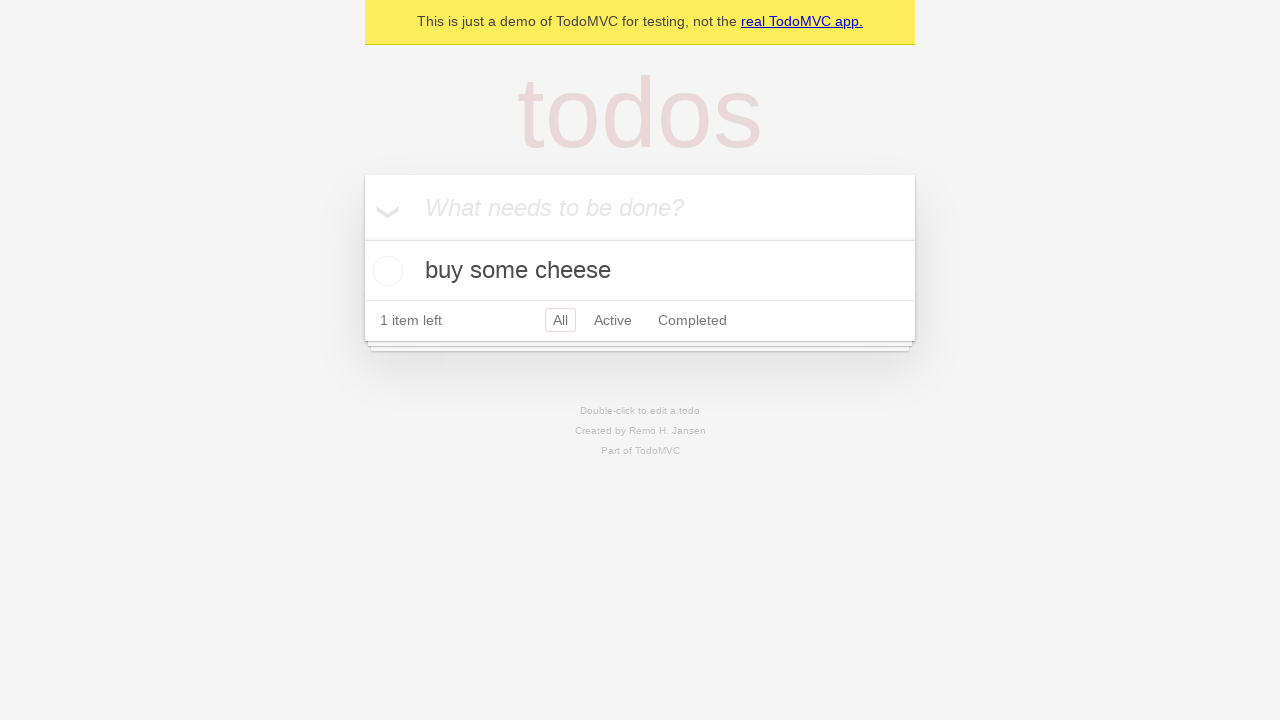

Filled todo input with 'feed the cat' on internal:attr=[placeholder="What needs to be done?"i]
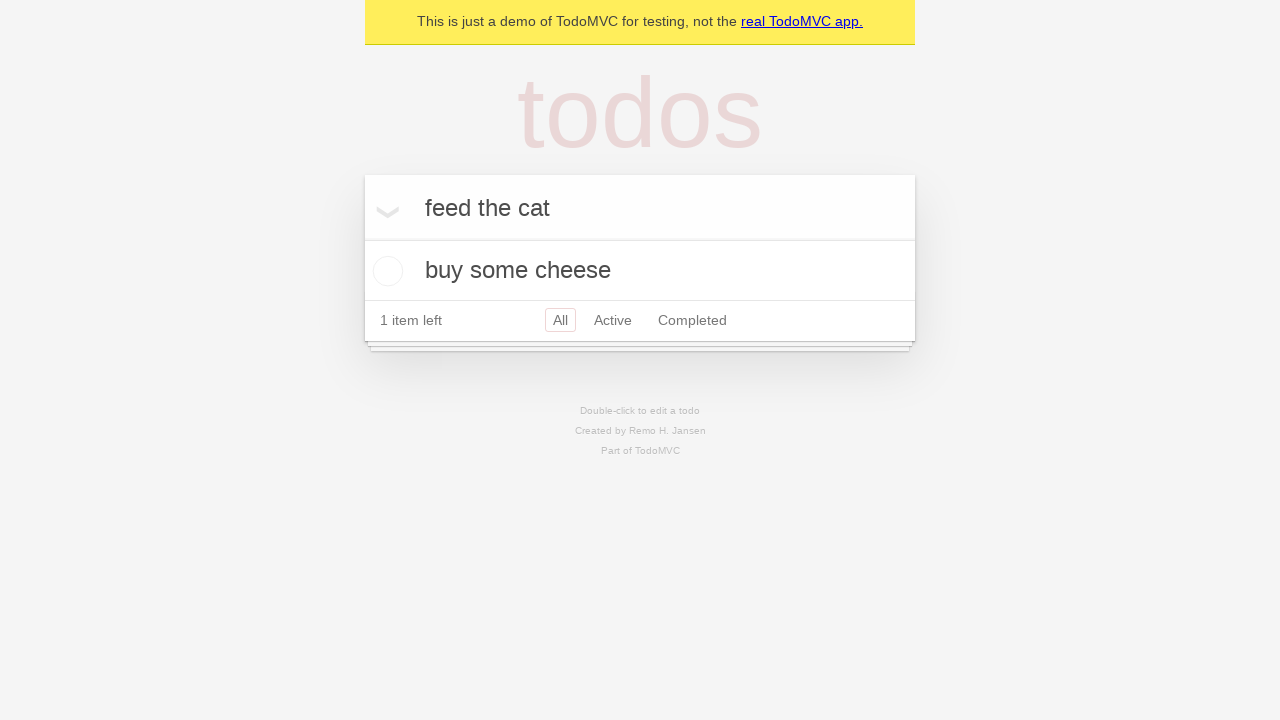

Pressed Enter to add second todo item on internal:attr=[placeholder="What needs to be done?"i]
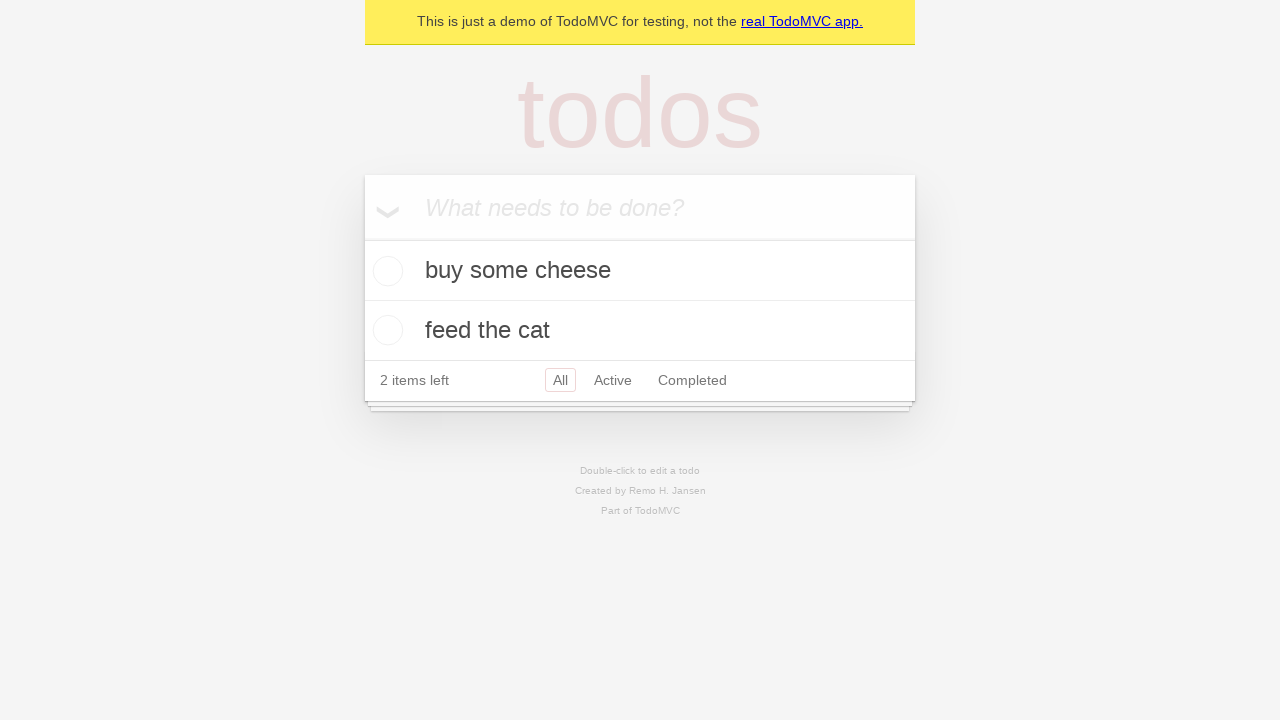

Filled todo input with 'book a doctors appointment' on internal:attr=[placeholder="What needs to be done?"i]
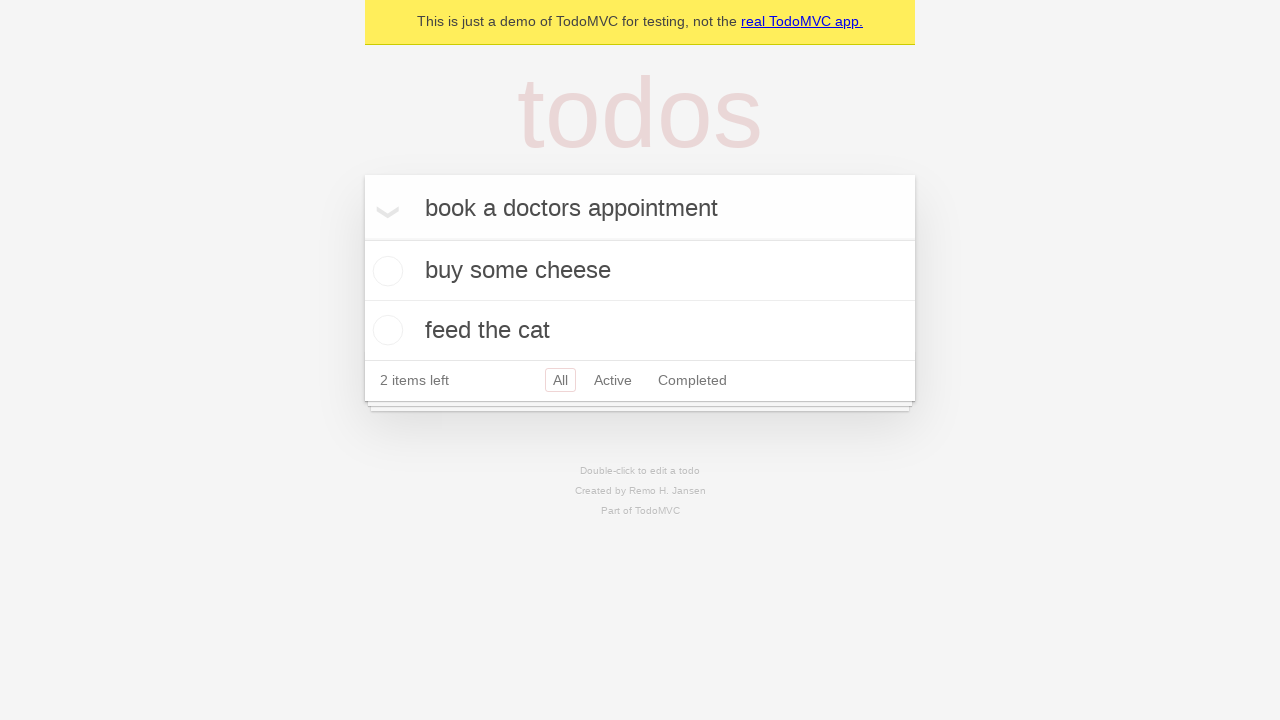

Pressed Enter to add third todo item on internal:attr=[placeholder="What needs to be done?"i]
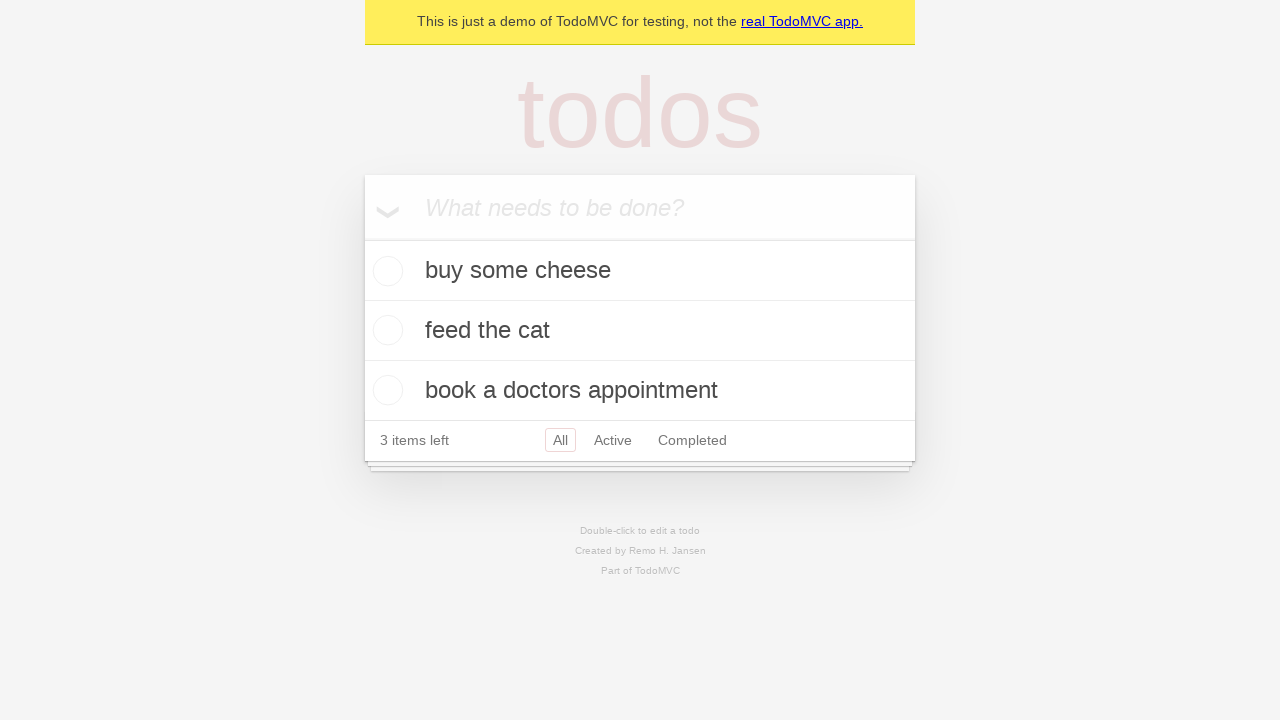

Double-clicked second todo item to enter edit mode at (640, 331) on internal:testid=[data-testid="todo-item"s] >> nth=1
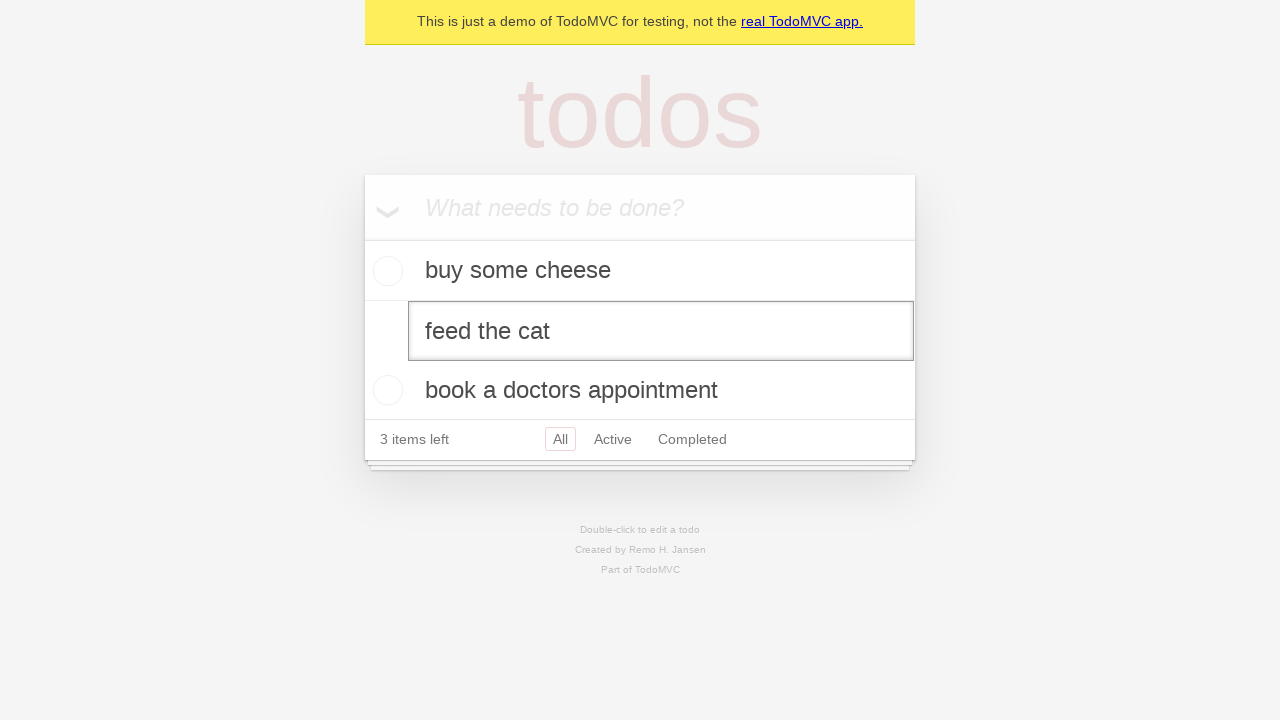

Filled edit textbox with 'buy some sausages' on internal:testid=[data-testid="todo-item"s] >> nth=1 >> internal:role=textbox[nam
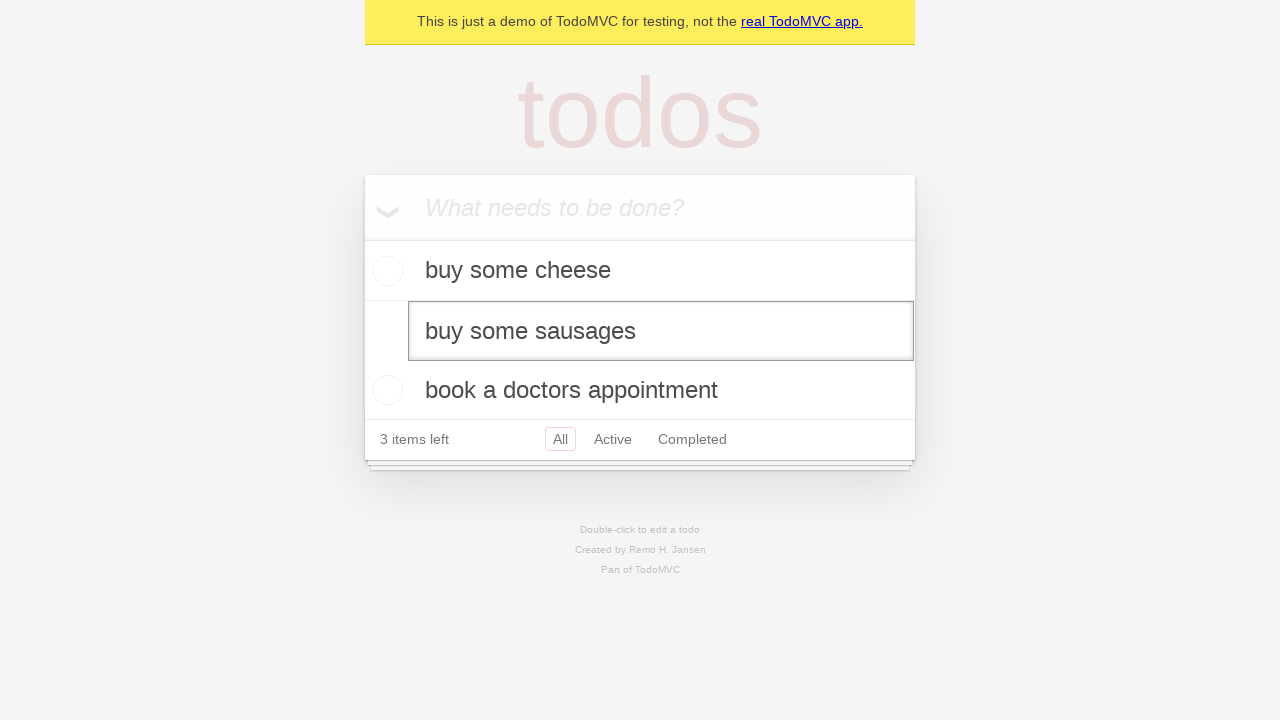

Pressed Escape to cancel edit on internal:testid=[data-testid="todo-item"s] >> nth=1 >> internal:role=textbox[nam
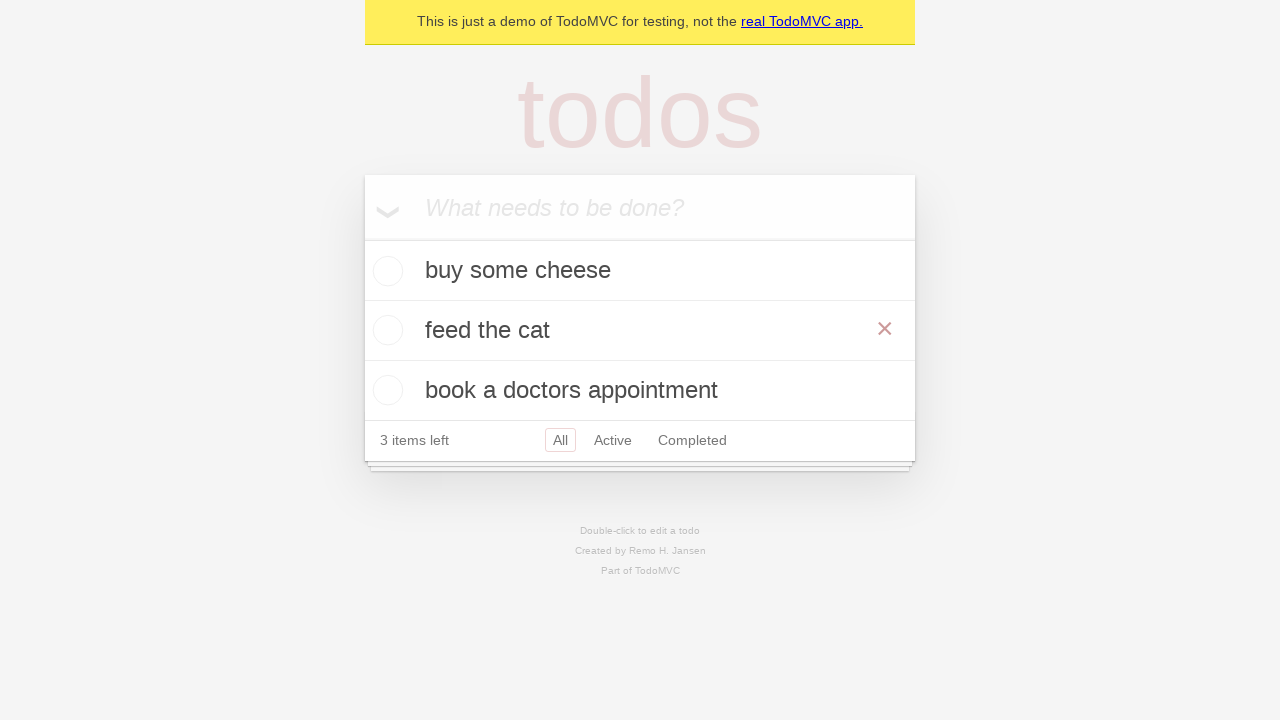

Verified todo items are visible after cancelling edit
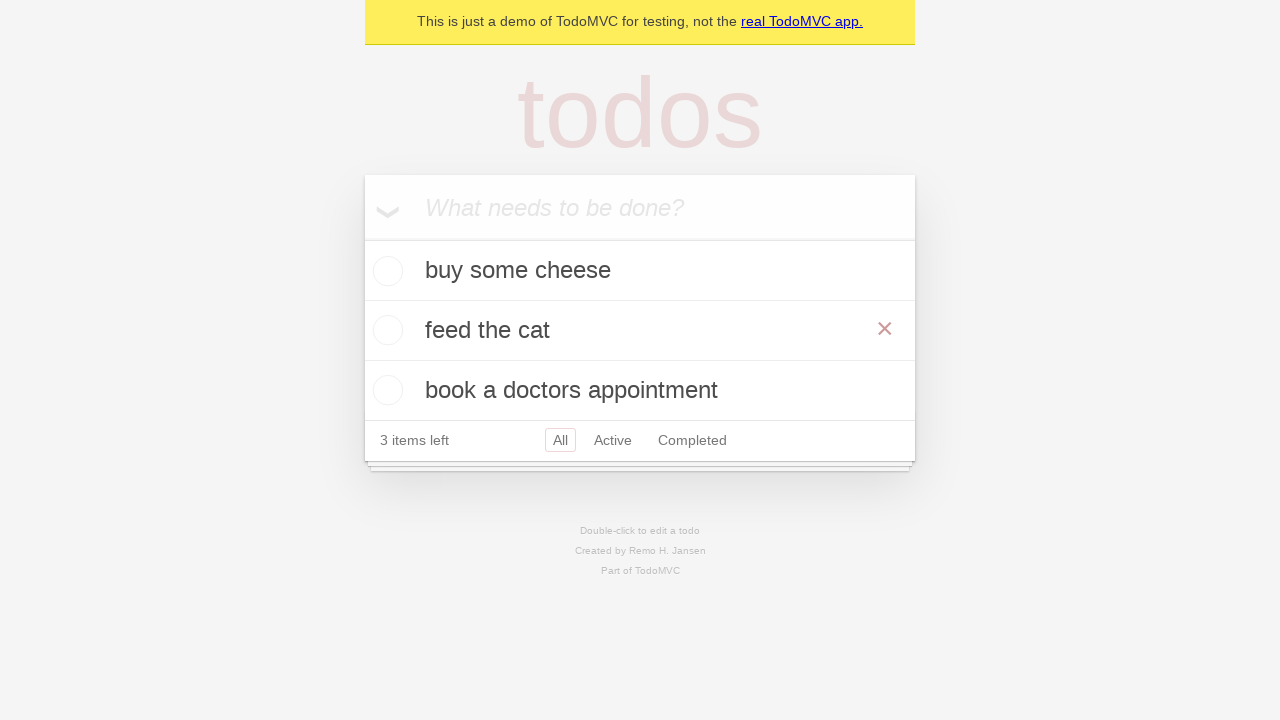

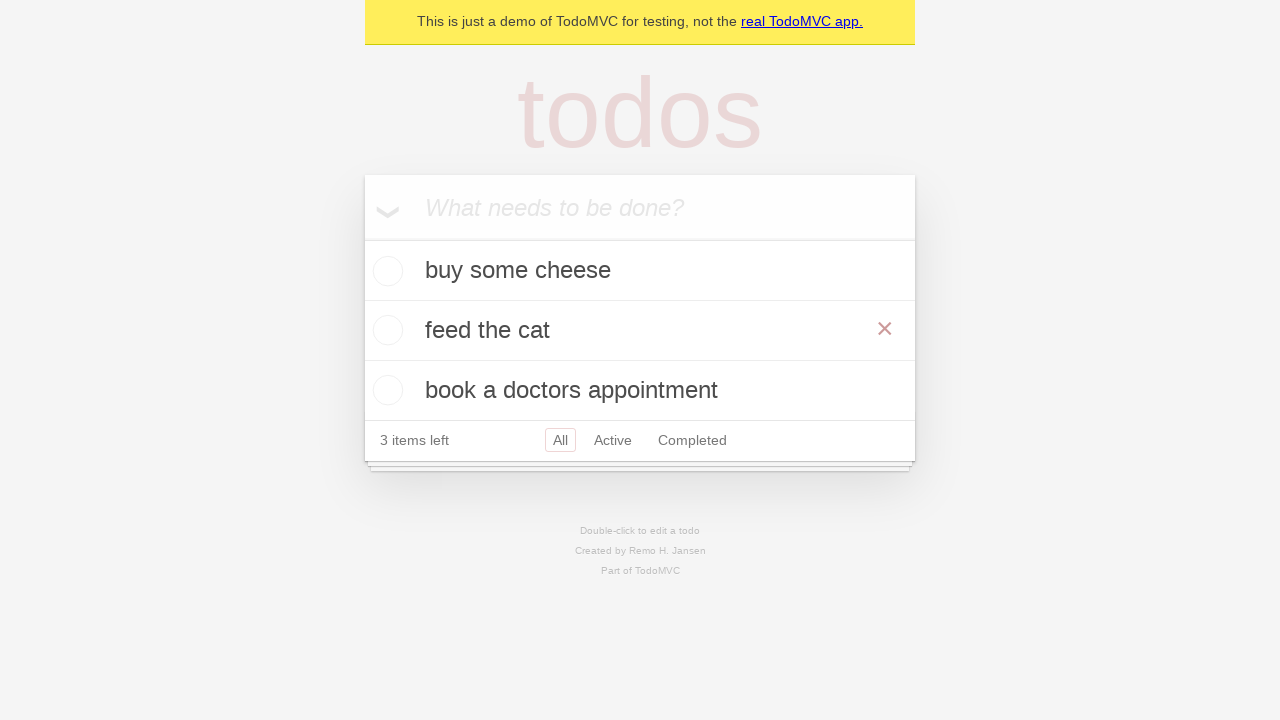